Verifies that basic navigation elements and clickable links exist on the page

Starting URL: https://bob-takuya.github.io/archi-site/

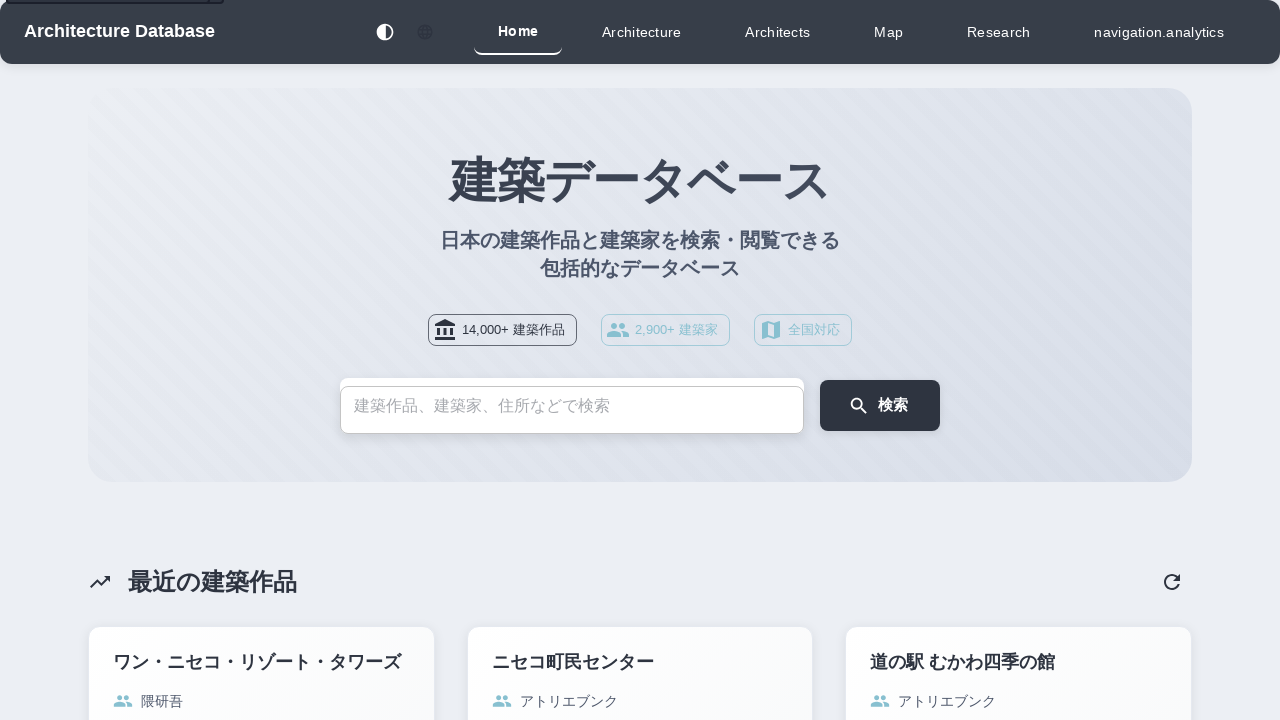

Navigated to https://bob-takuya.github.io/archi-site/
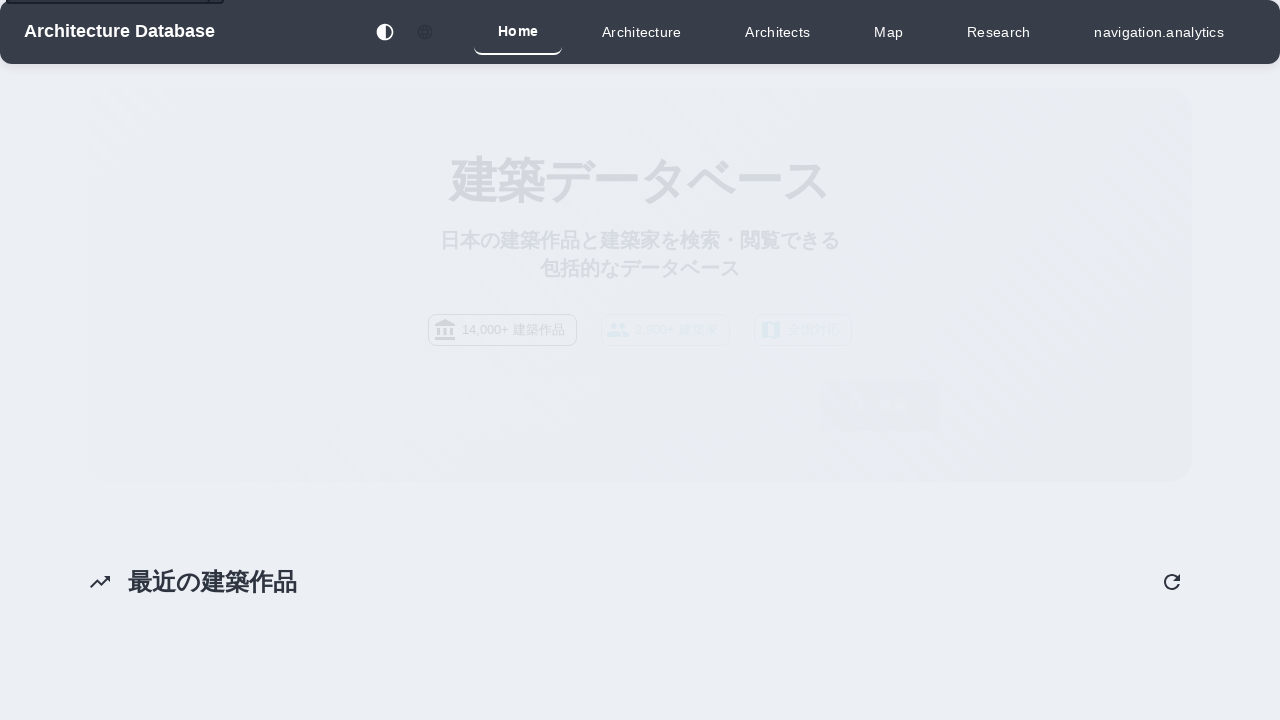

Counted navigation elements: 21 found
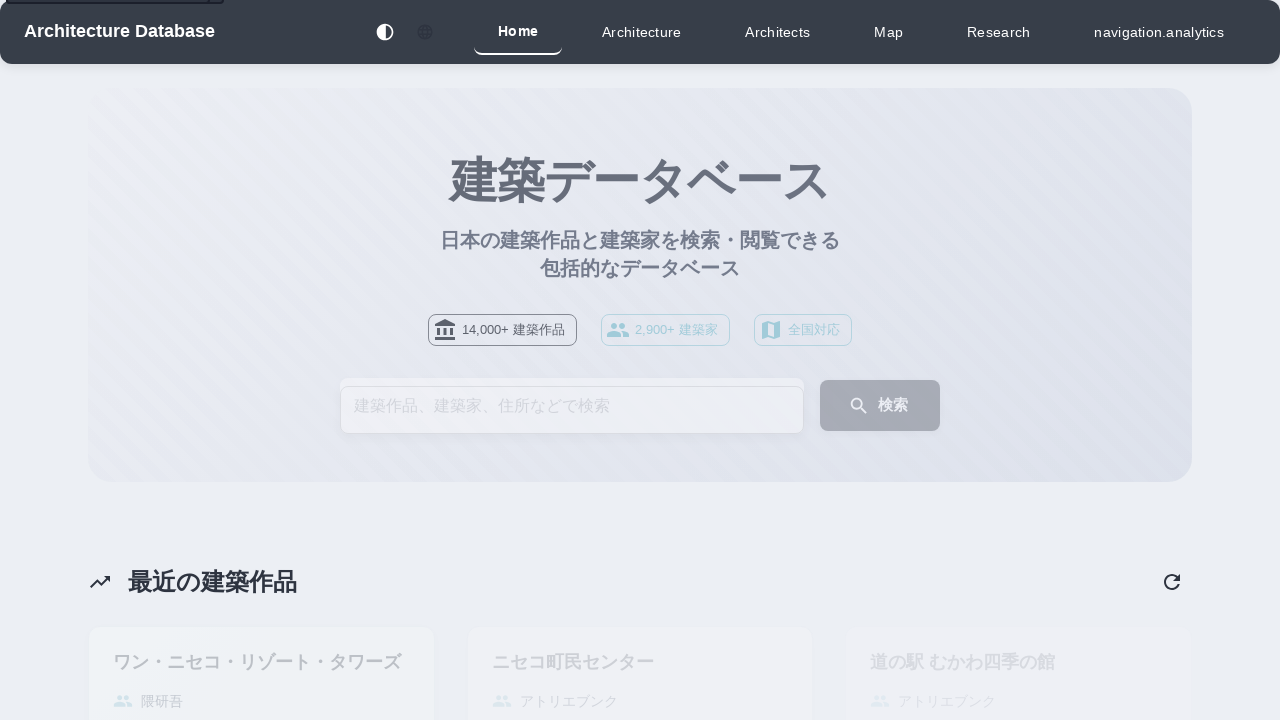

Verified that navigation elements exist on the page
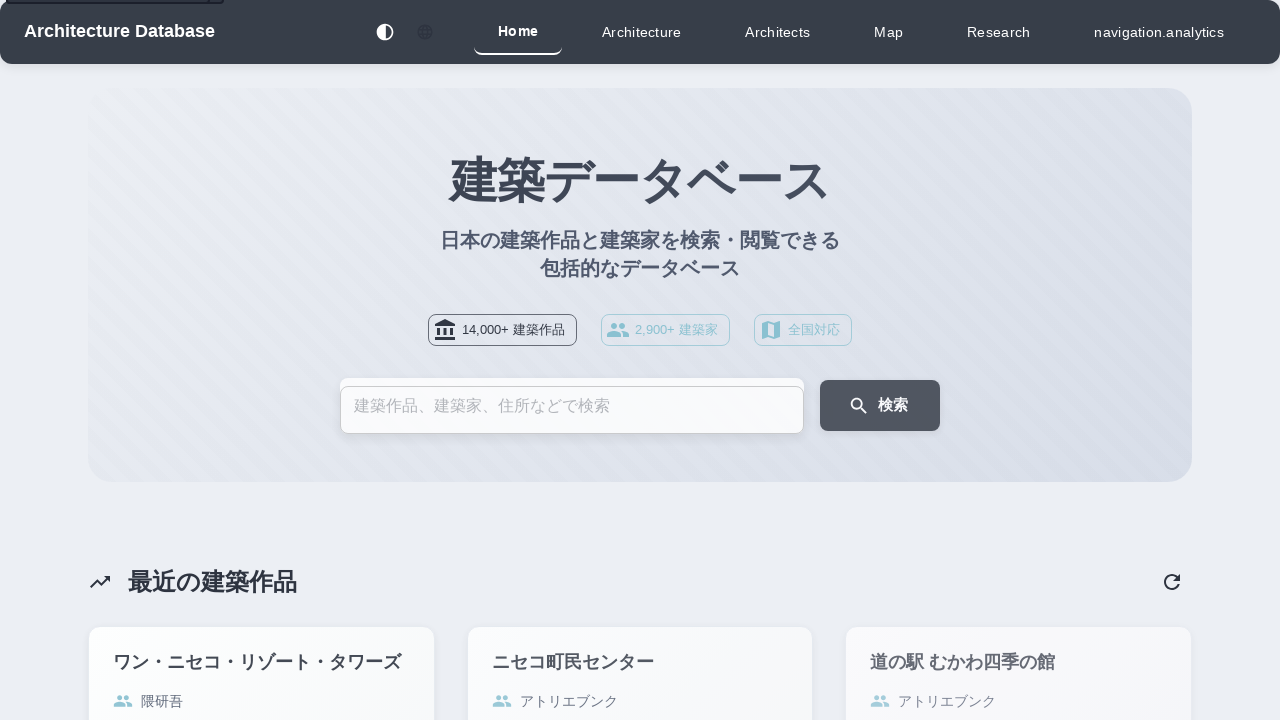

Counted clickable links: 20 found
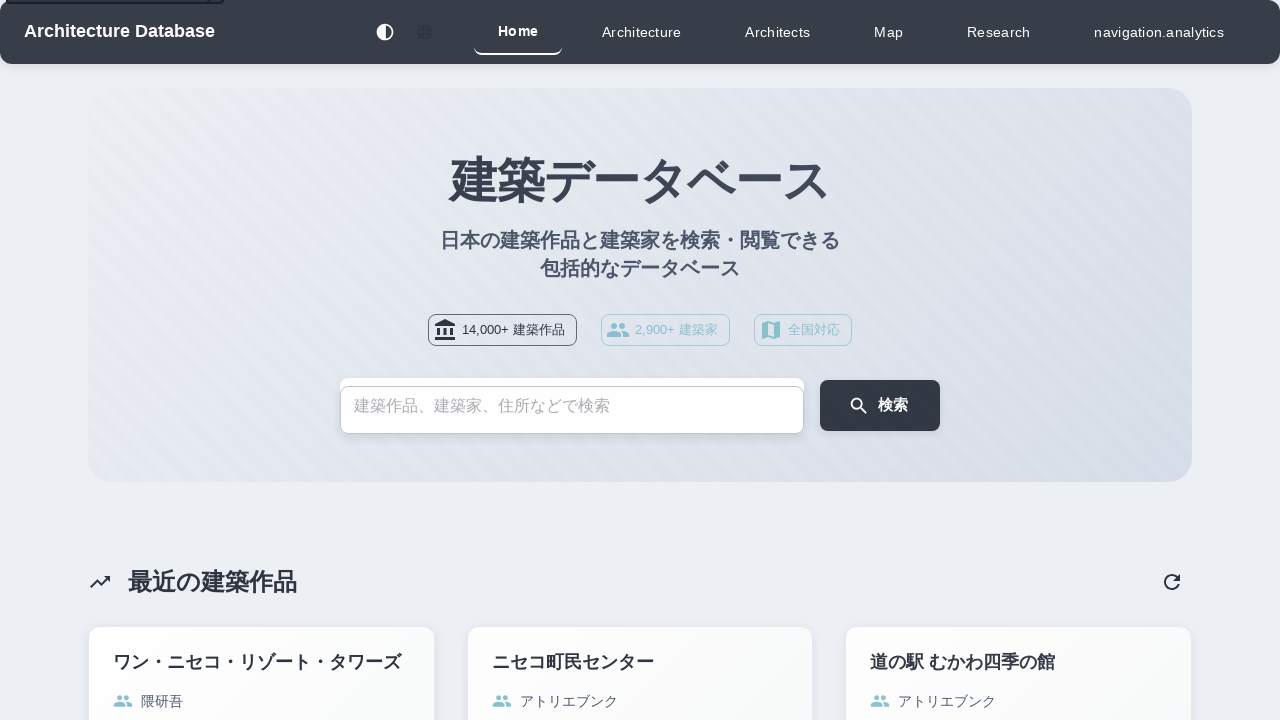

Verified that clickable links exist on the page
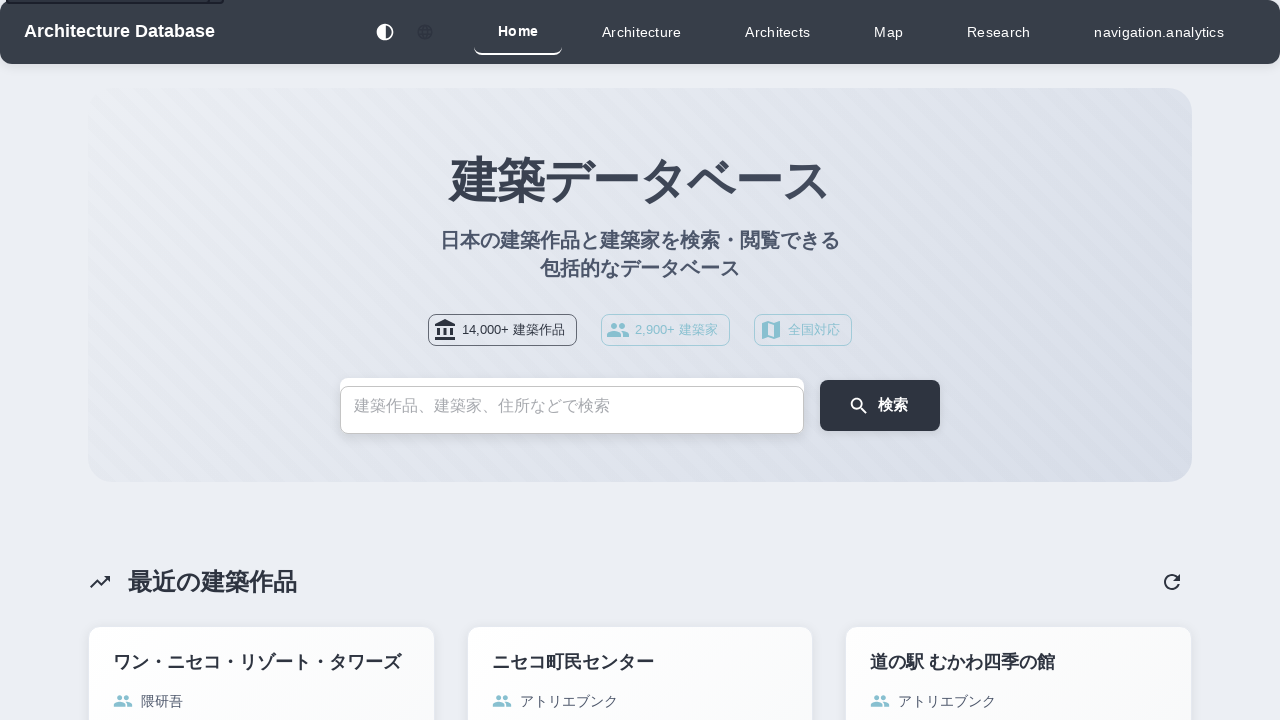

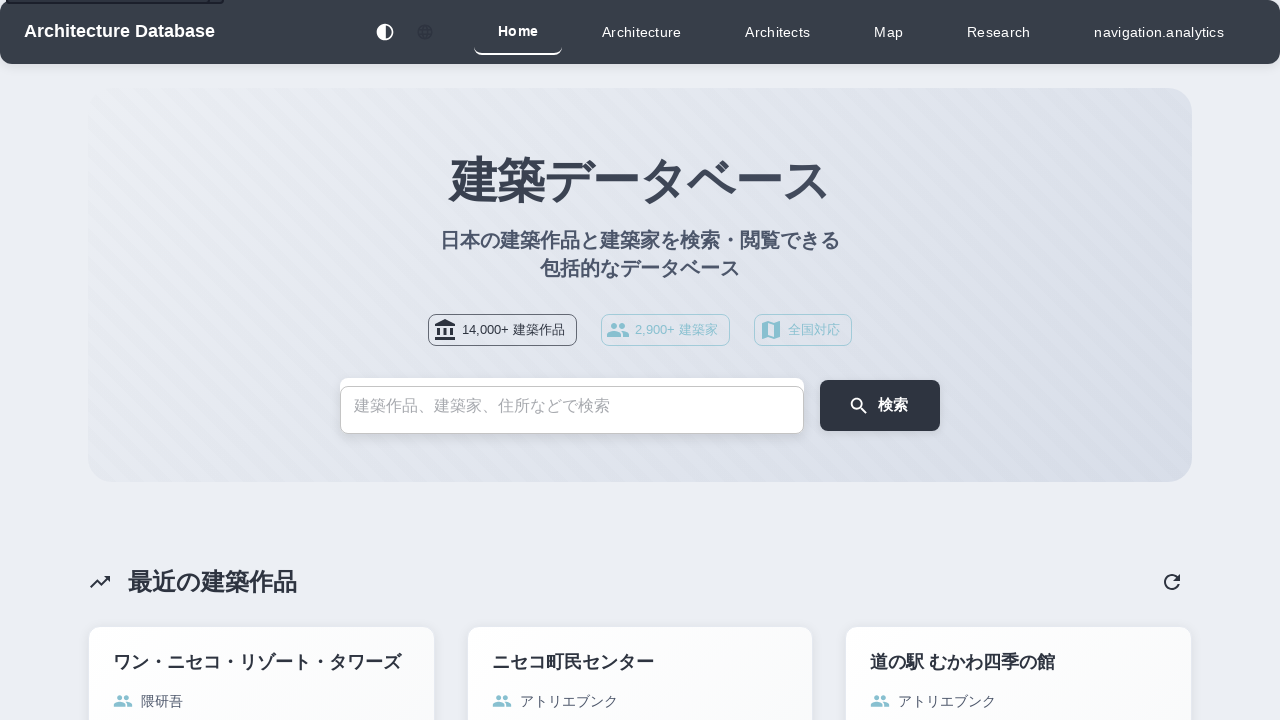